Tests CSS selector functionality by filling multiple form fields using different CSS selector strategies

Starting URL: https://syntaxprojects.com/cssSelector.php

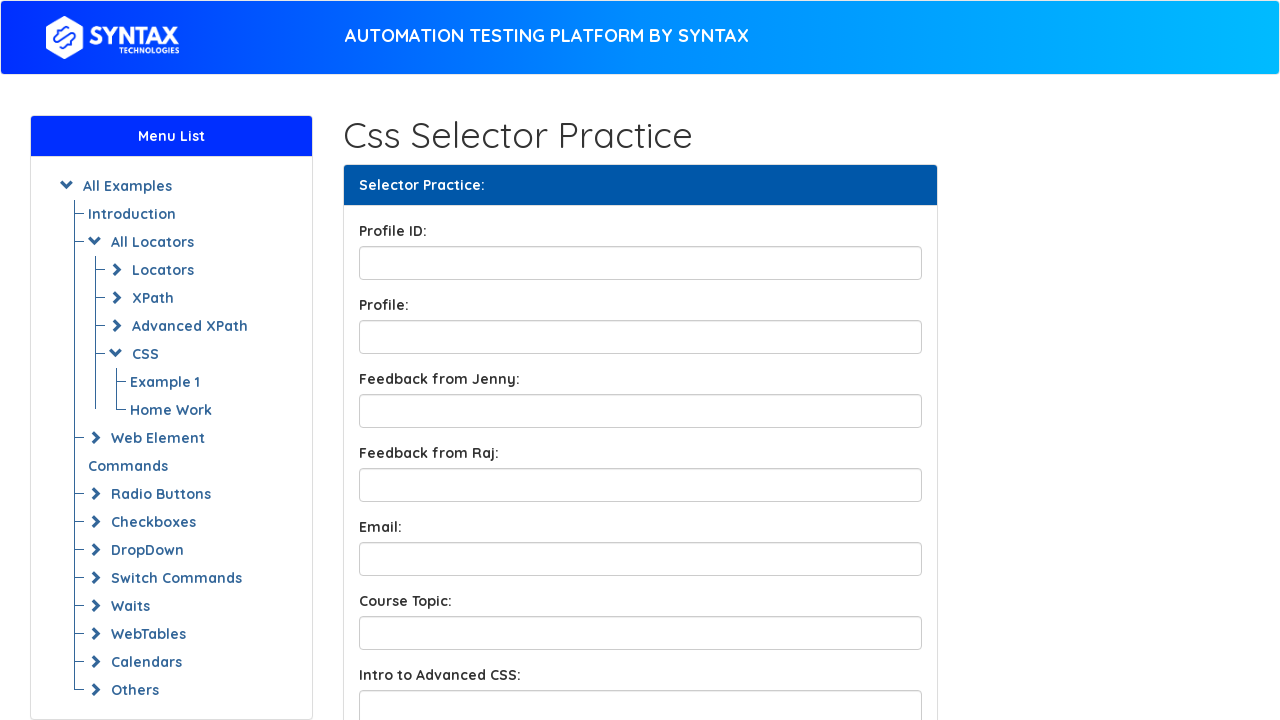

Filled username field using ID selector with 'hello' on input[id='profileID']
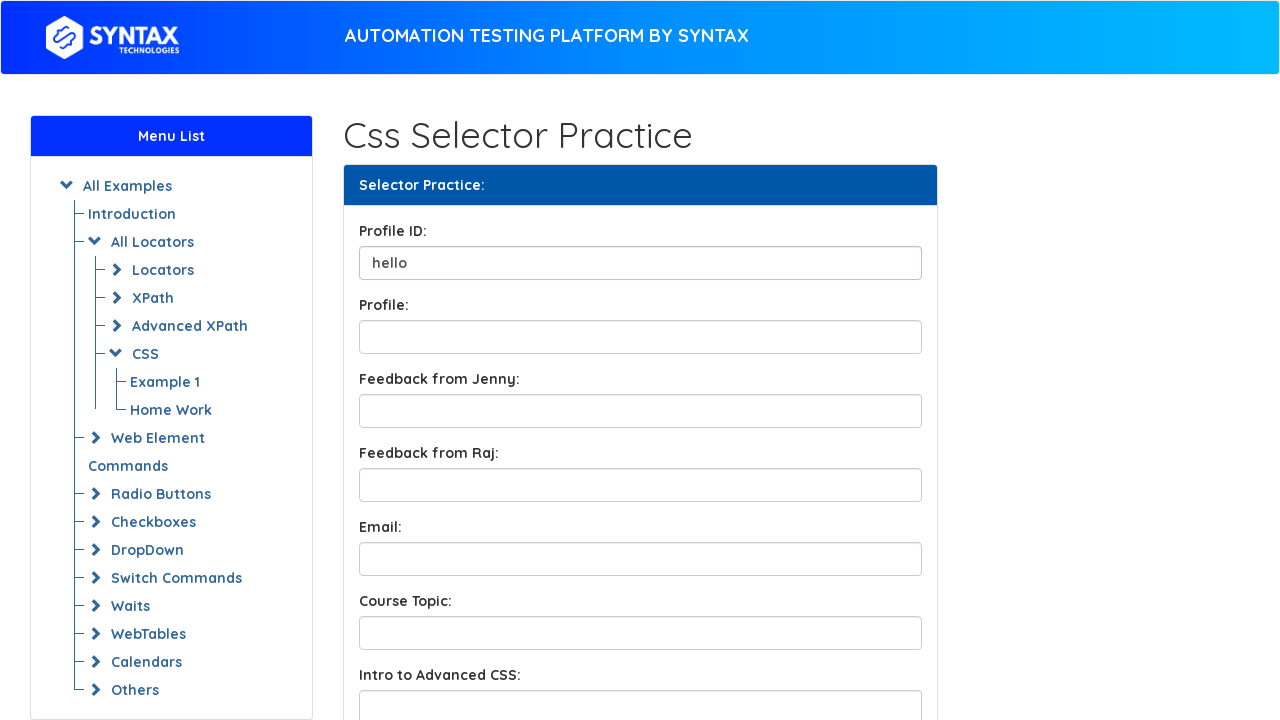

Filled profile box using # ID selector with 'abracadabra' on input#profileBox
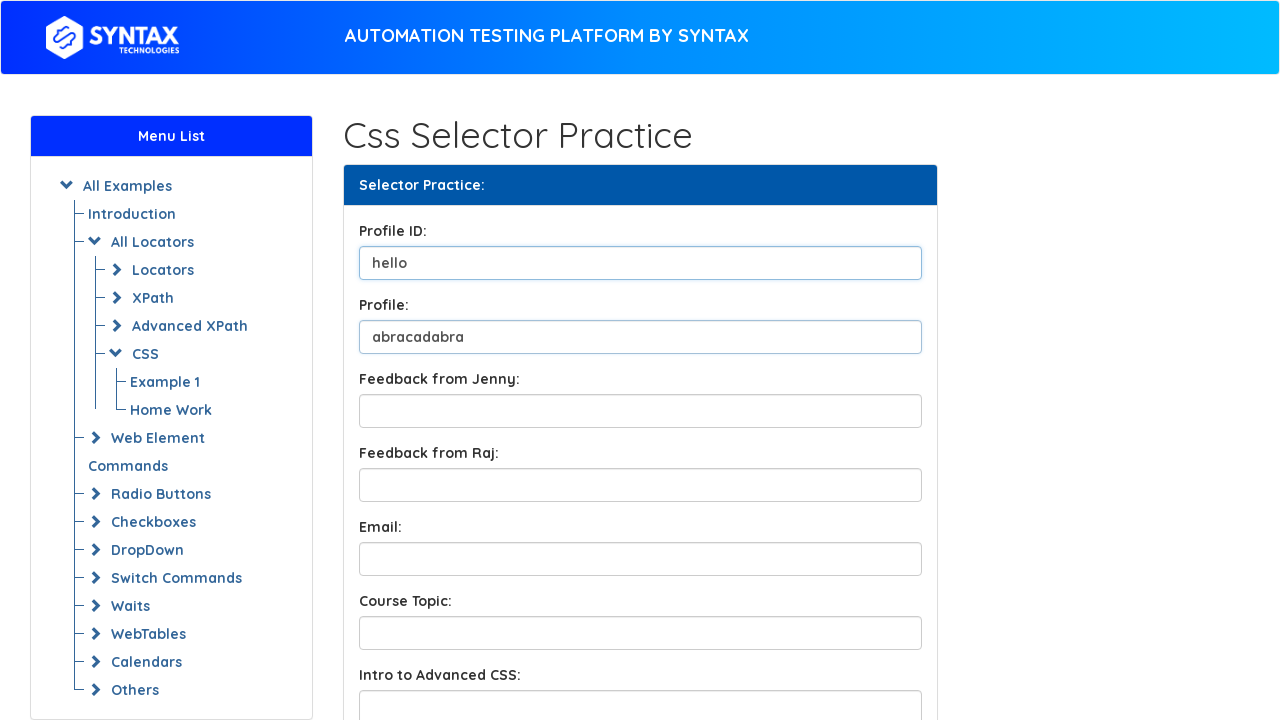

Filled feedback box using class selector with 'the website is too slow' on input.form-control.feedbackBox1
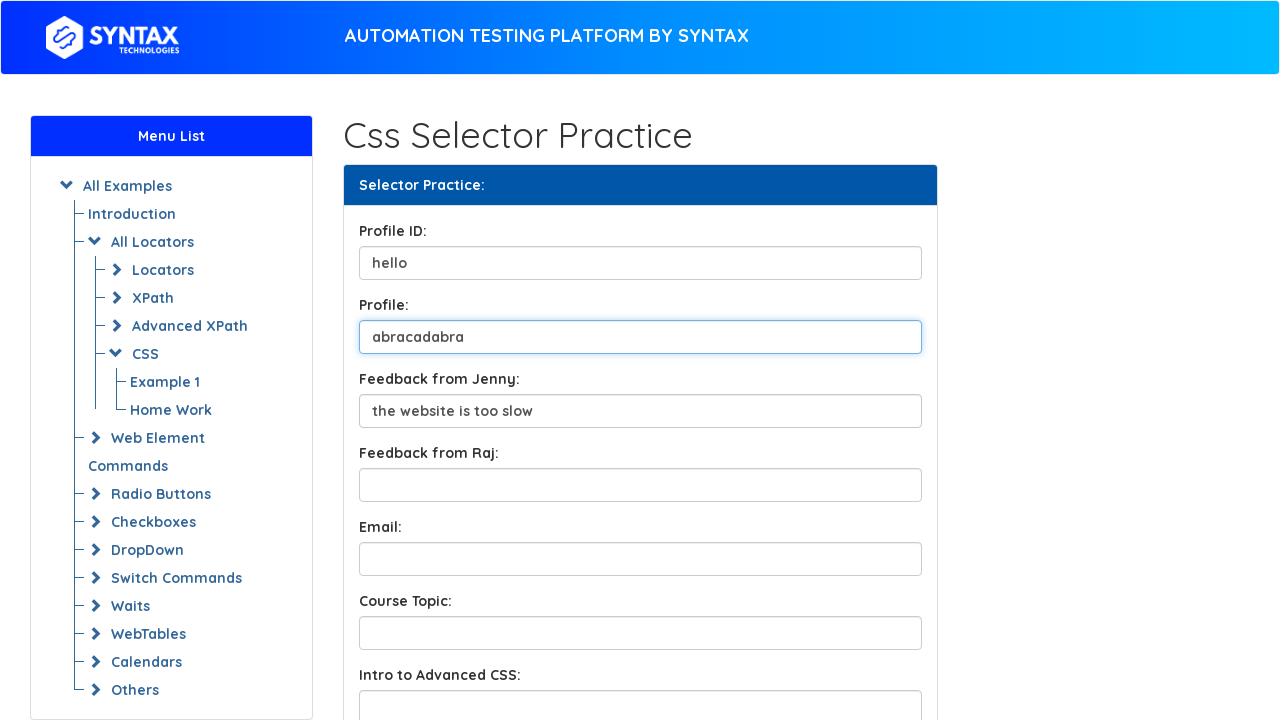

Filled course topic using partial attribute match with 'Selenium' on input[name*='contentInput']
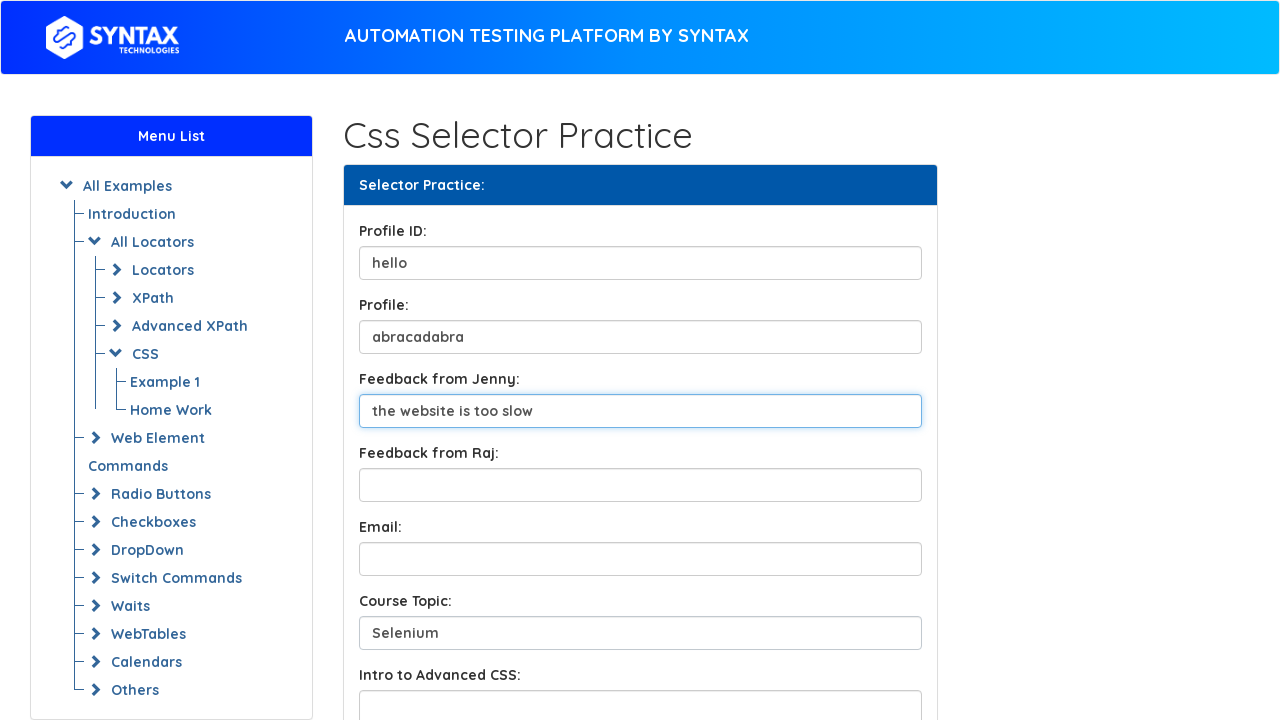

Filled intro field using attribute starts-with selector with 'easy' on input[name^='IntroInput']
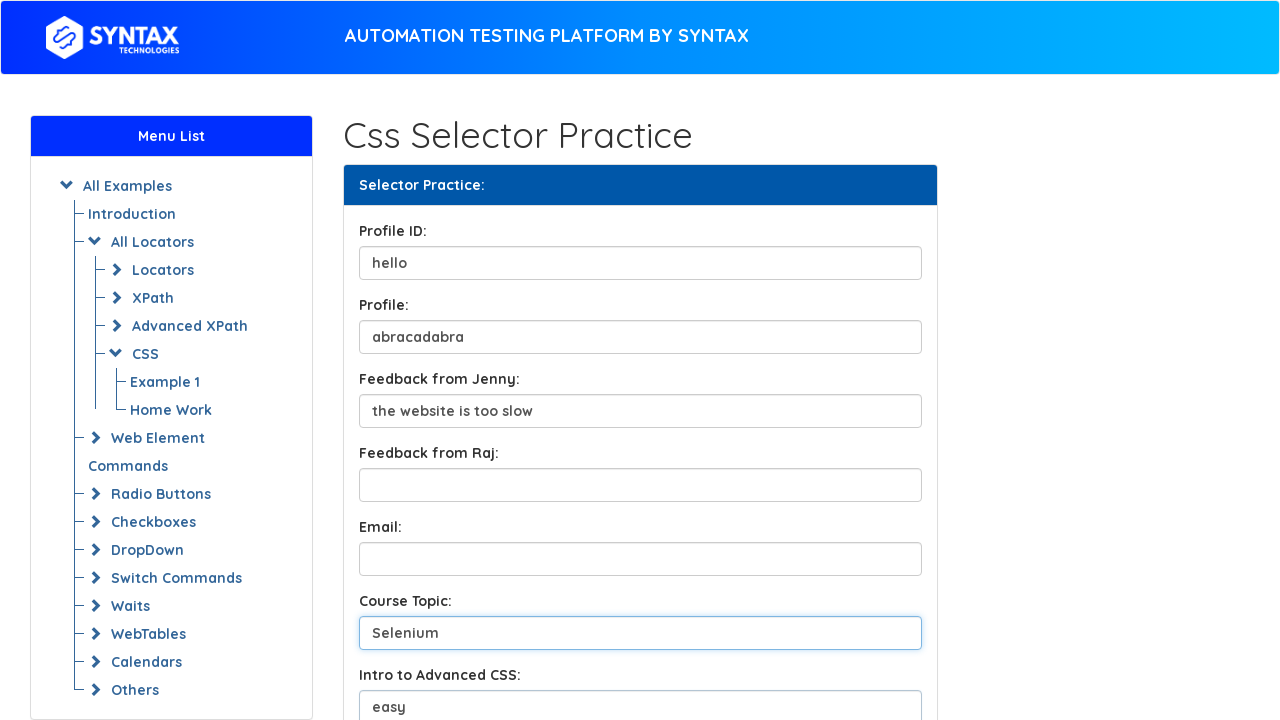

Filled conclusion field using attribute ends-with selector with 'welldone' on input[name$='Input']
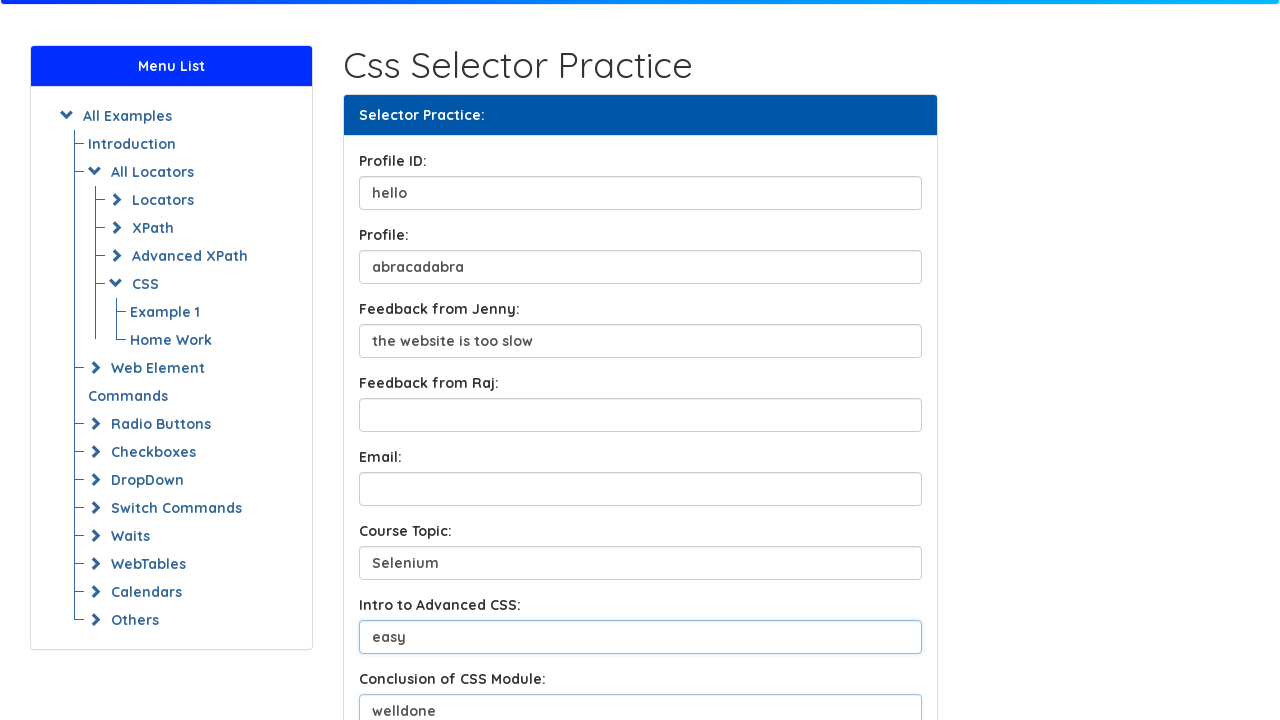

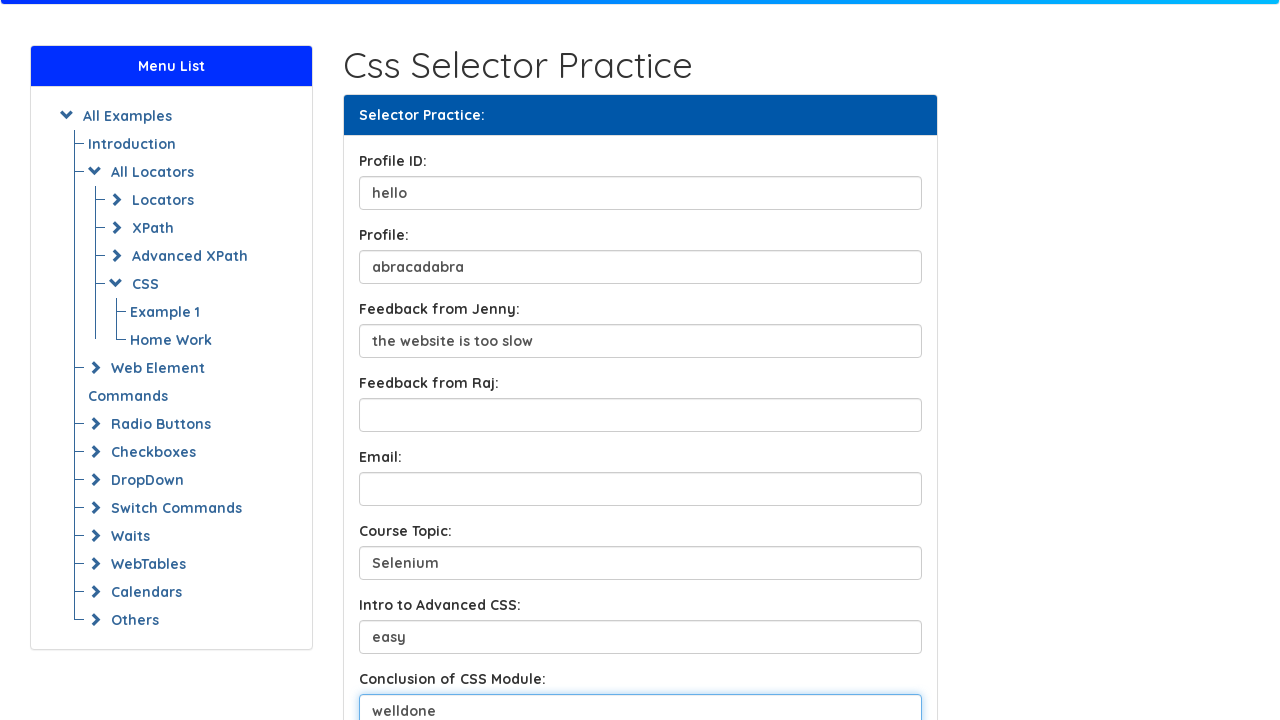